Performs a drag and drop action from the draggable element to the droppable element

Starting URL: https://crossbrowsertesting.github.io/drag-and-drop

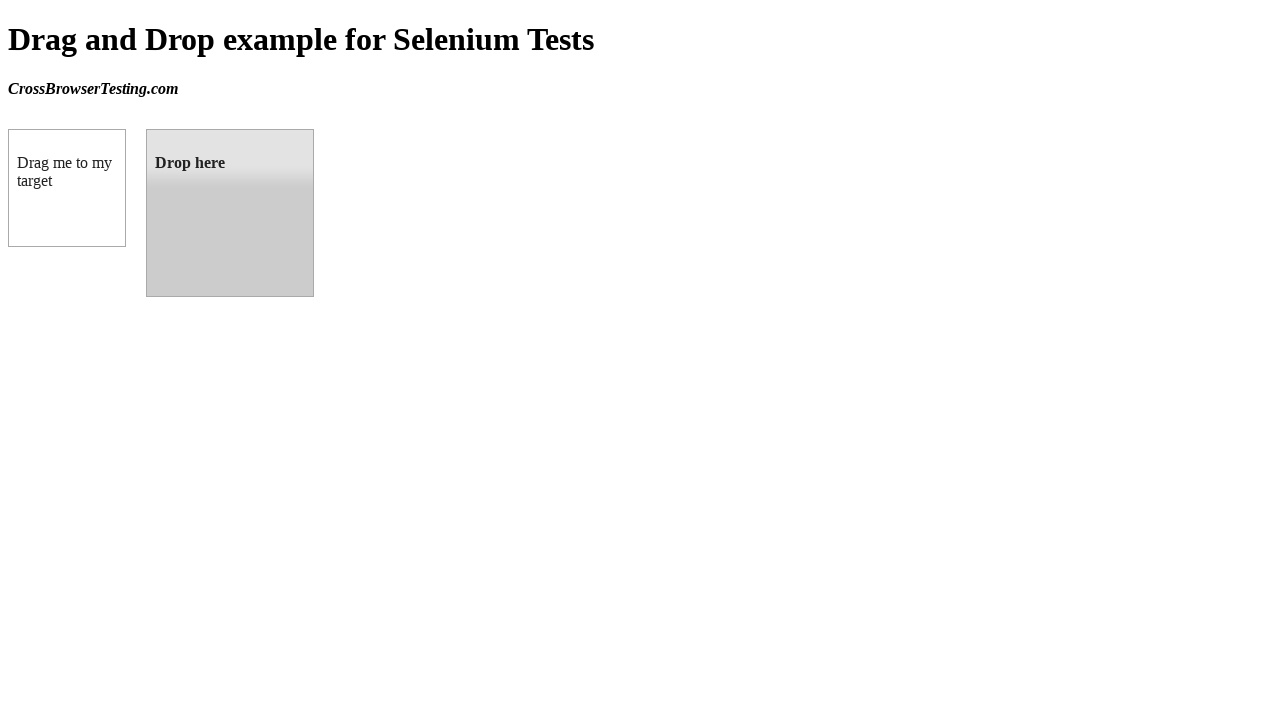

Located draggable element with id 'draggable'
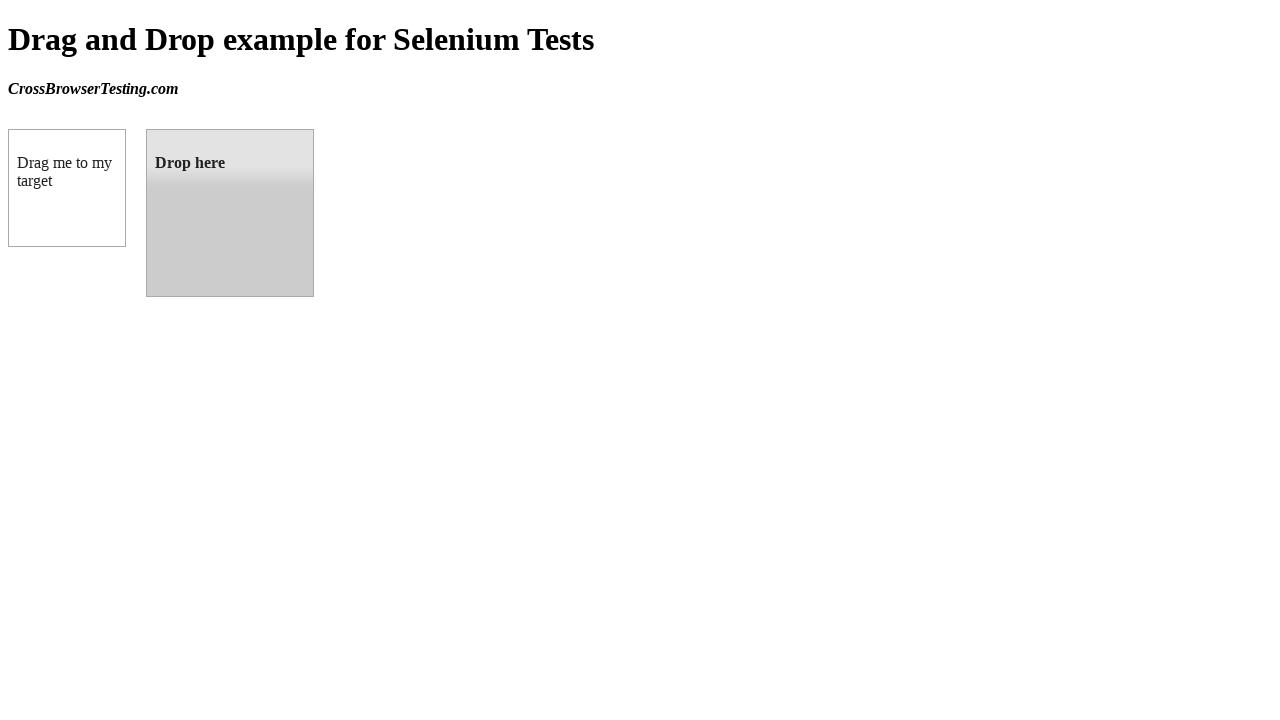

Located droppable element with id 'droppable'
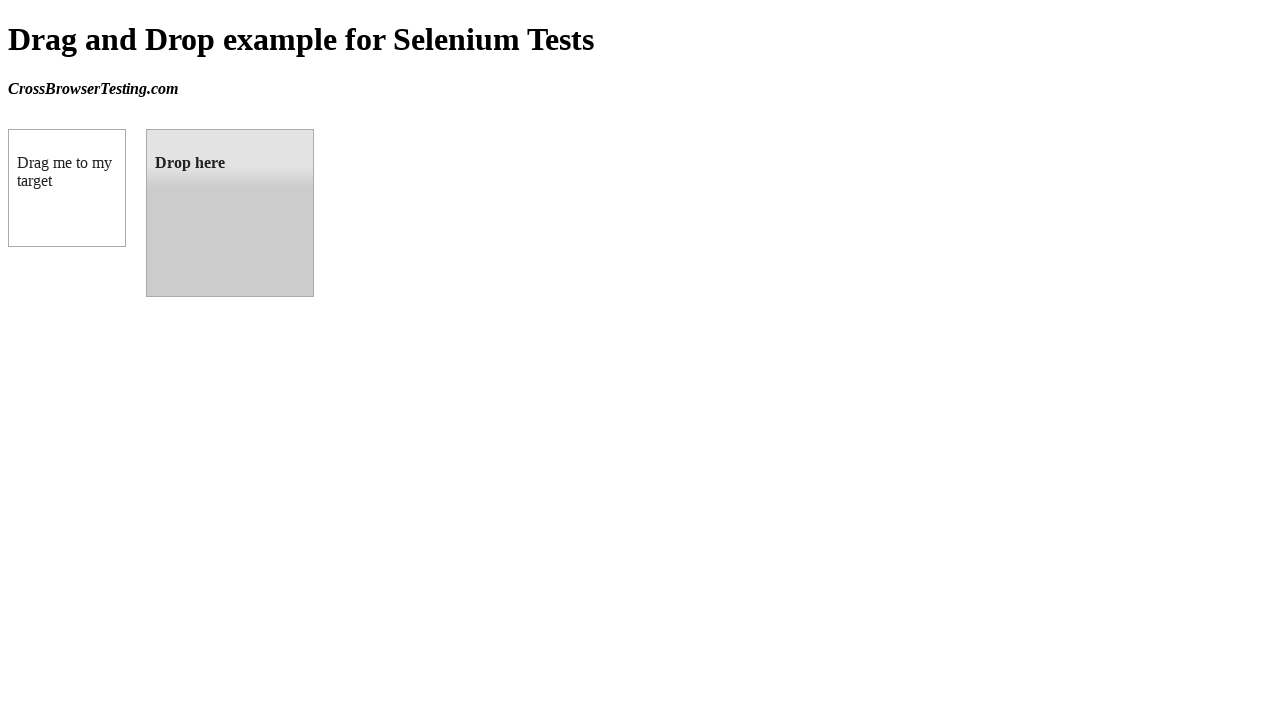

Dragged element from draggable box to droppable box at (230, 213)
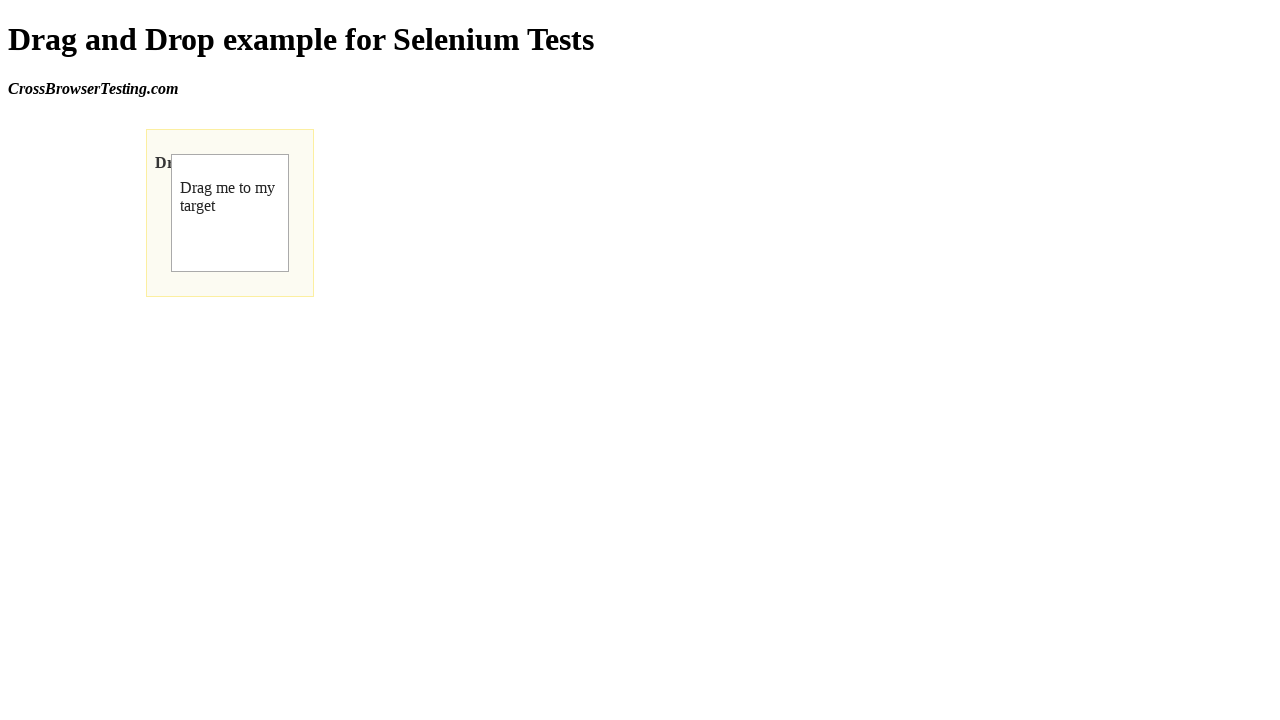

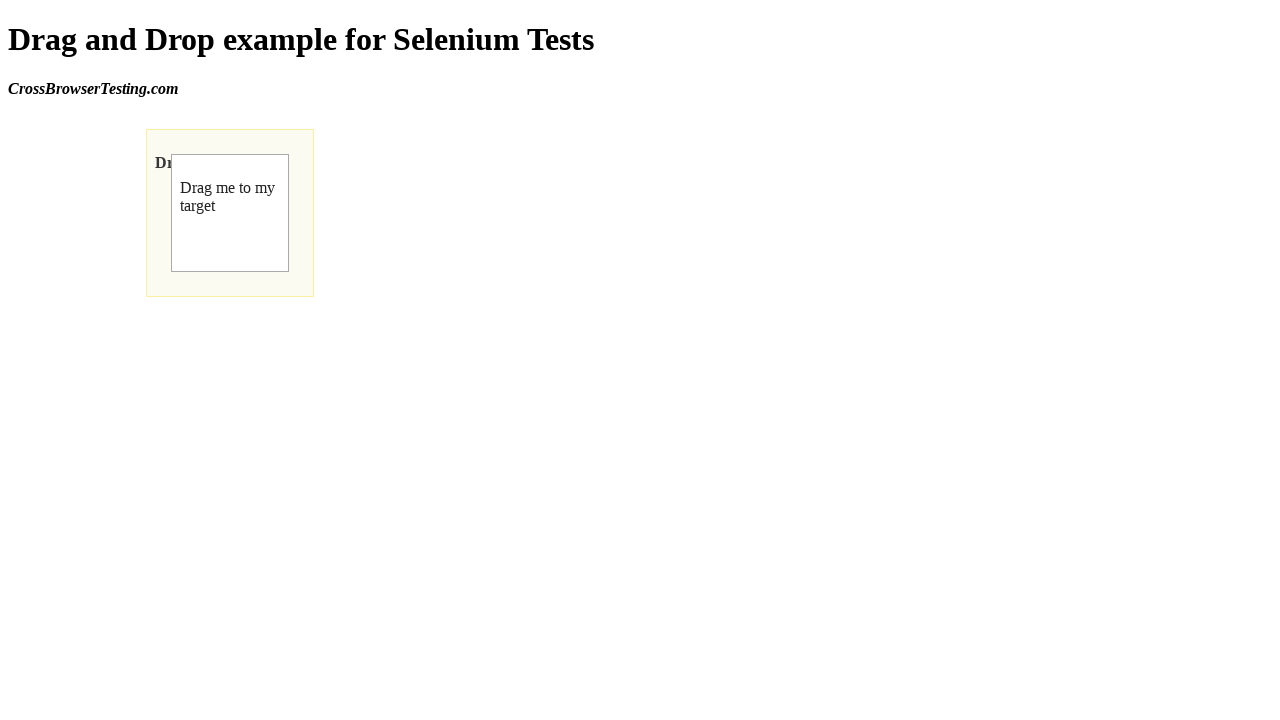